Tests a geography guessing game's next round flow by starting a game, making a guess on the map, submitting it, viewing results, and clicking to proceed to the next round. Verifies the map doesn't get stuck in a loading state during round transitions.

Starting URL: https://whereami-5kp.pages.dev/

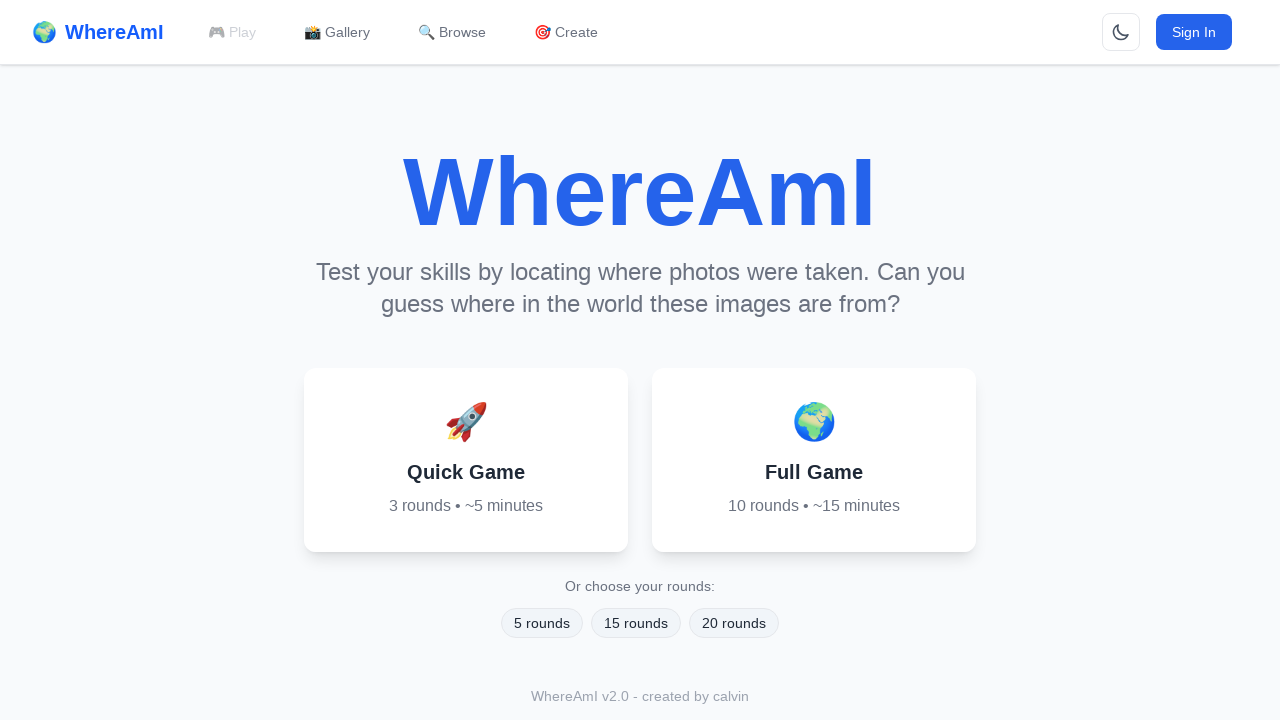

Page fully loaded with network idle state
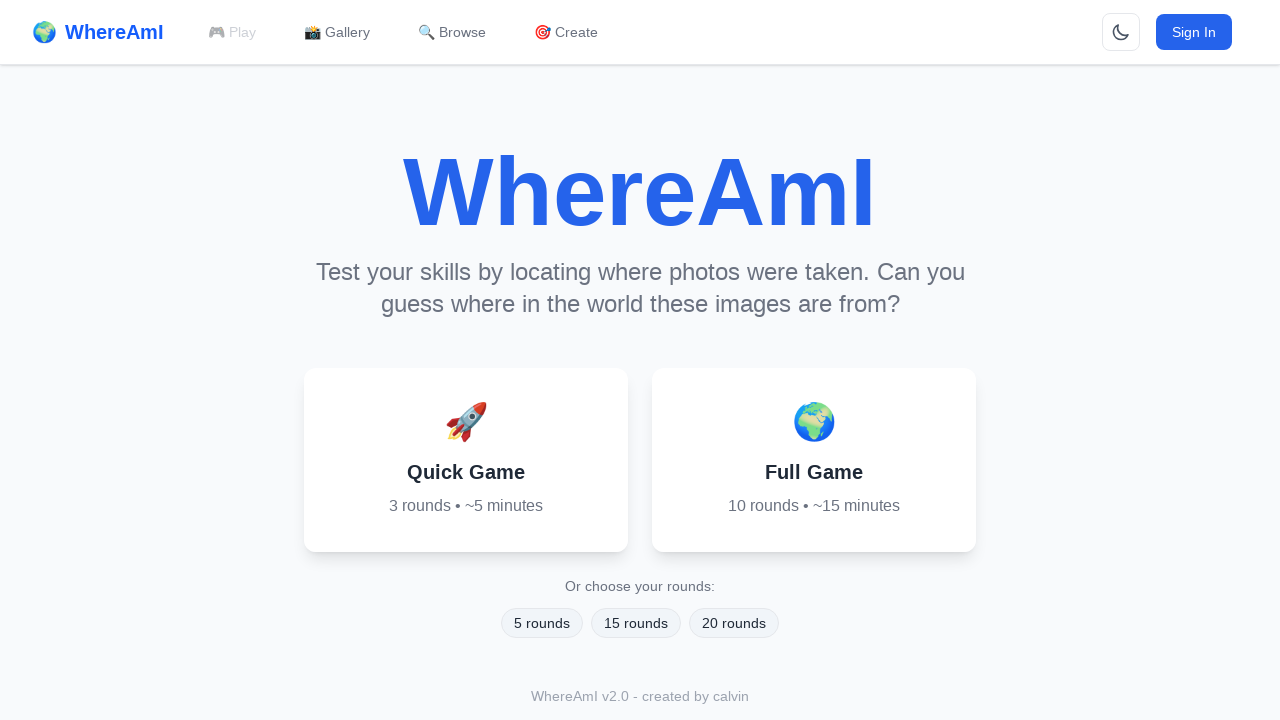

Located Quick Game and Full Game buttons
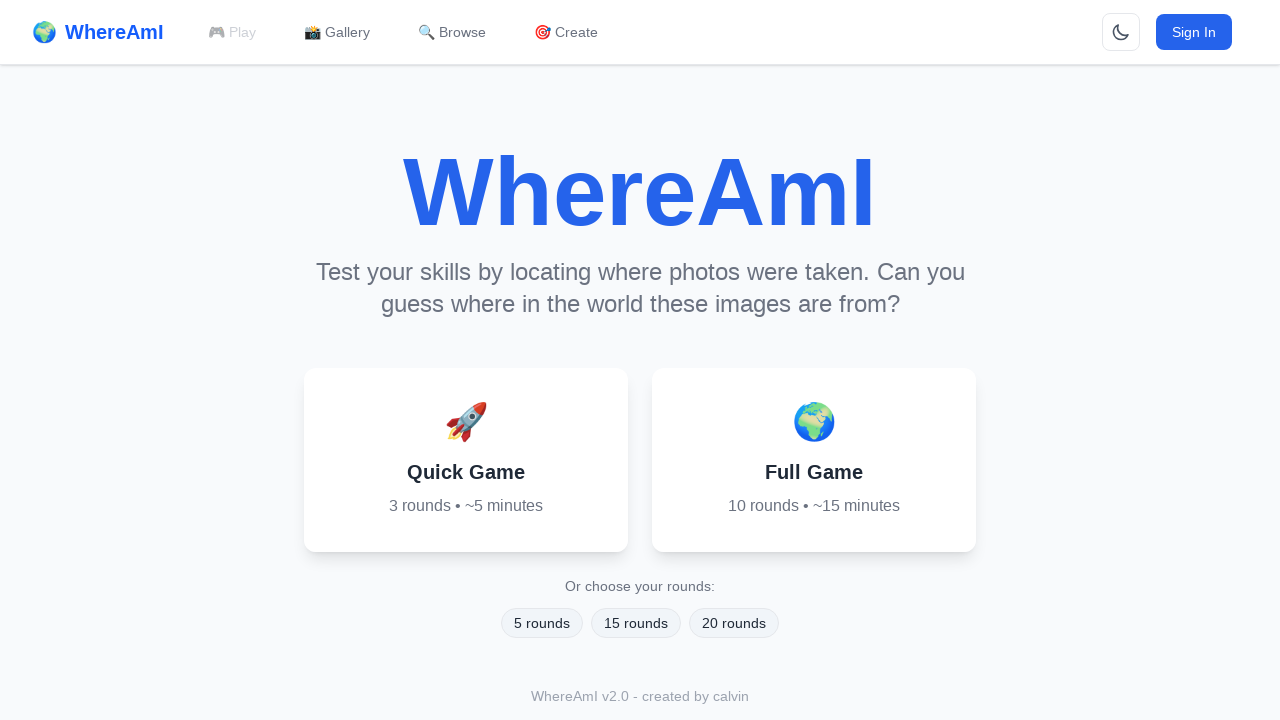

Clicked Quick Game button to start game at (466, 460) on button >> internal:has-text="Quick Game"i
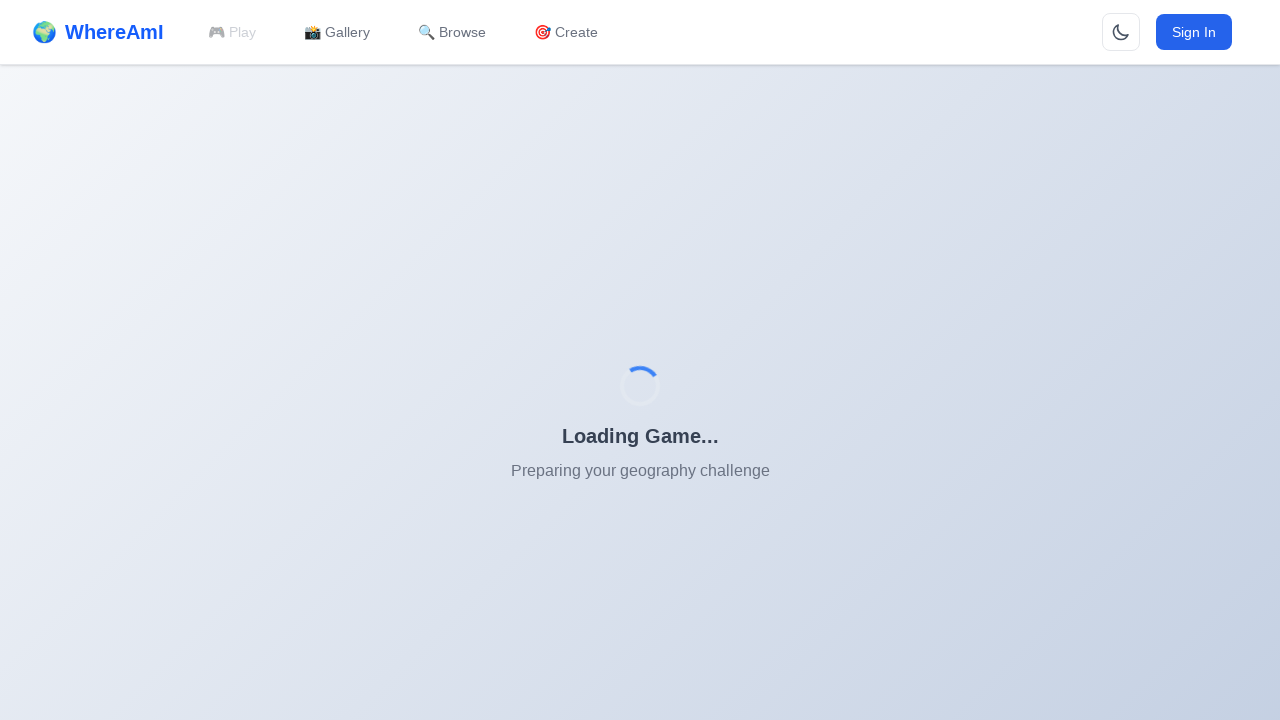

Waited for game initialization
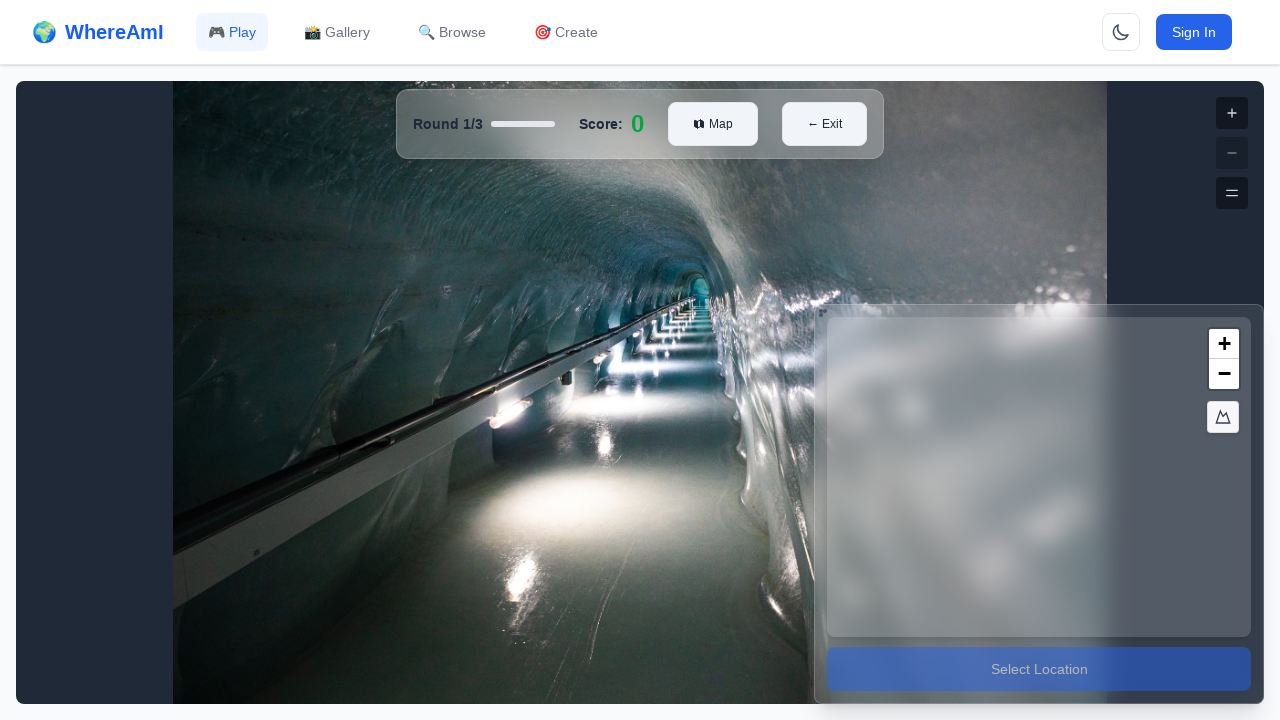

Located error message selectors
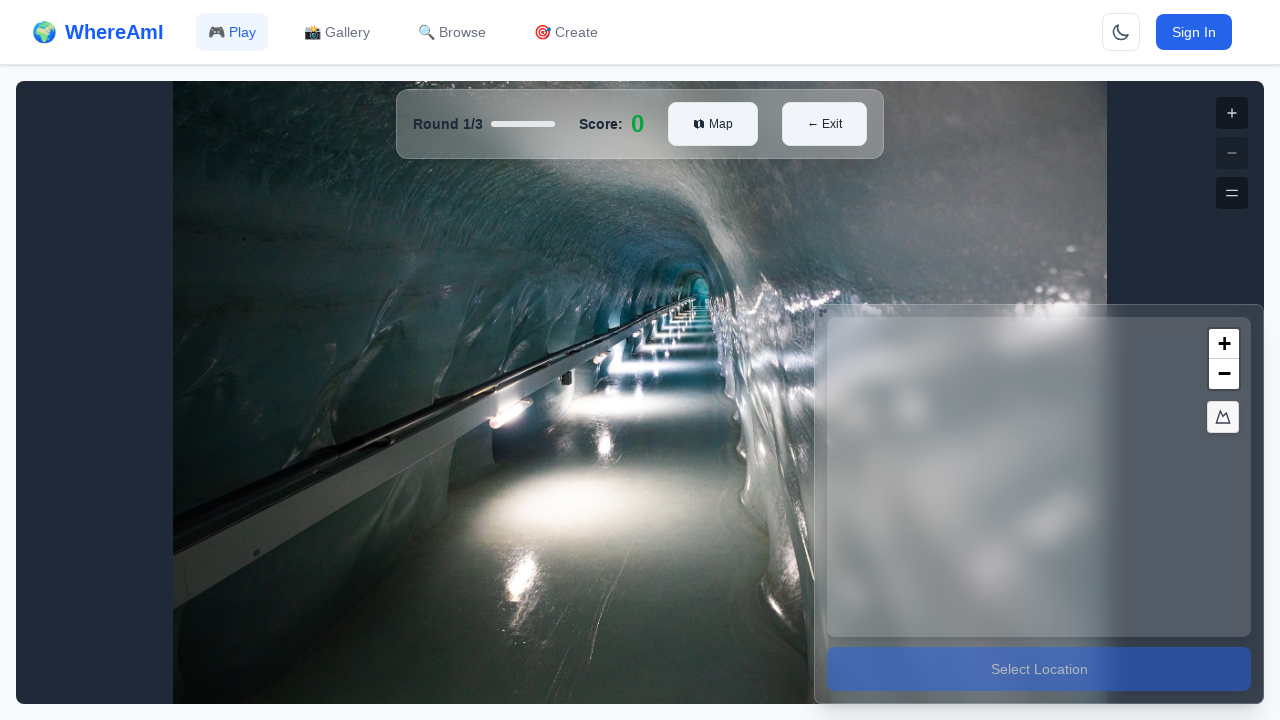

Map container became visible
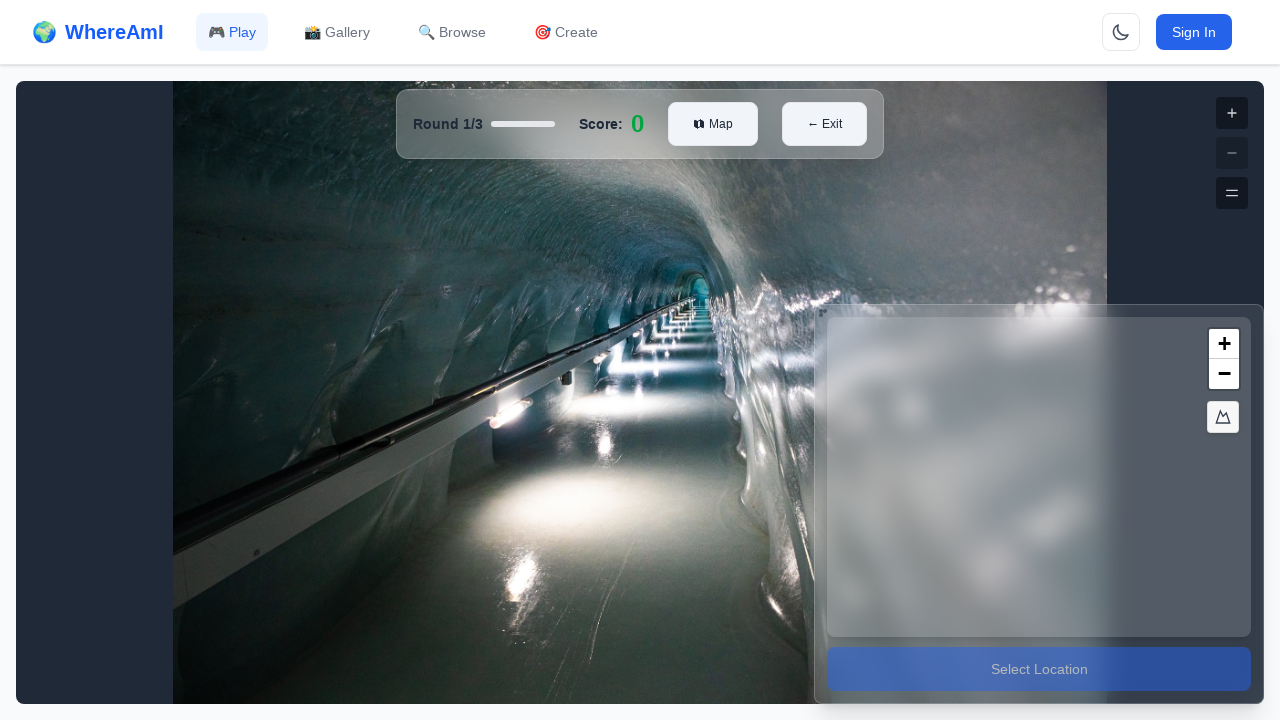

Waited for map to be fully ready
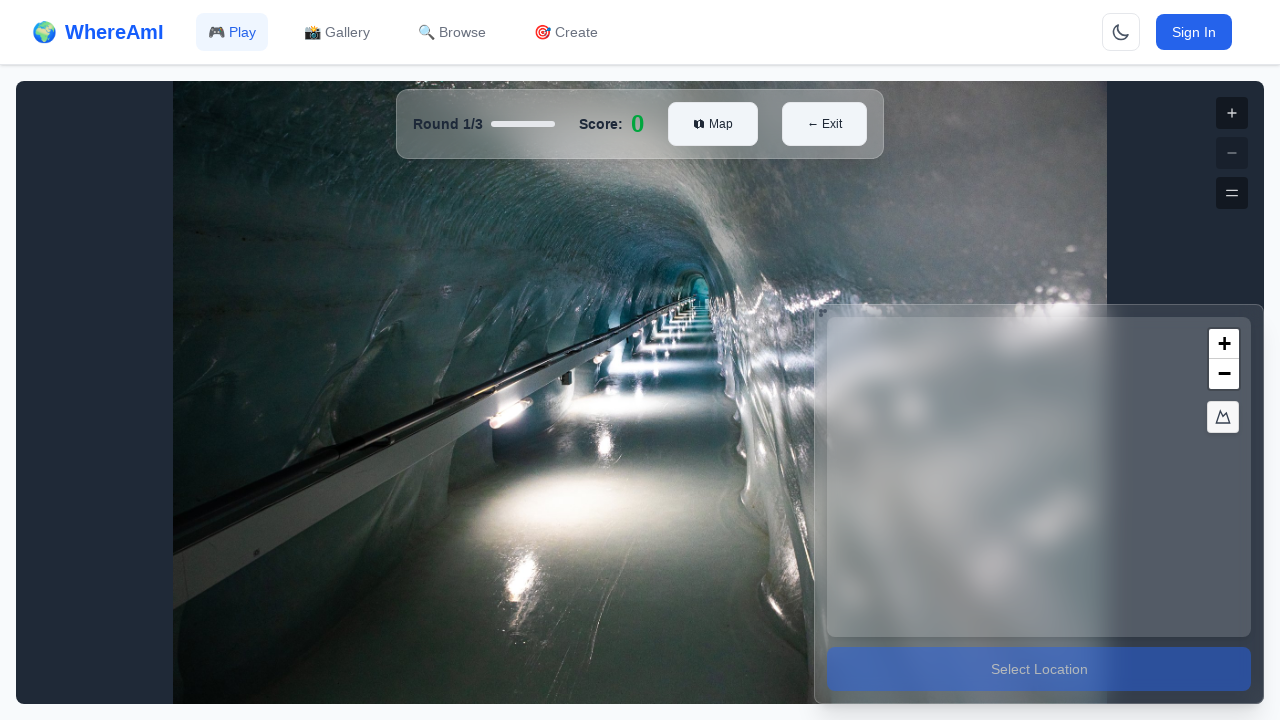

Made initial guess by clicking on map at position (200, 200) at (1027, 517) on .map-container >> nth=0
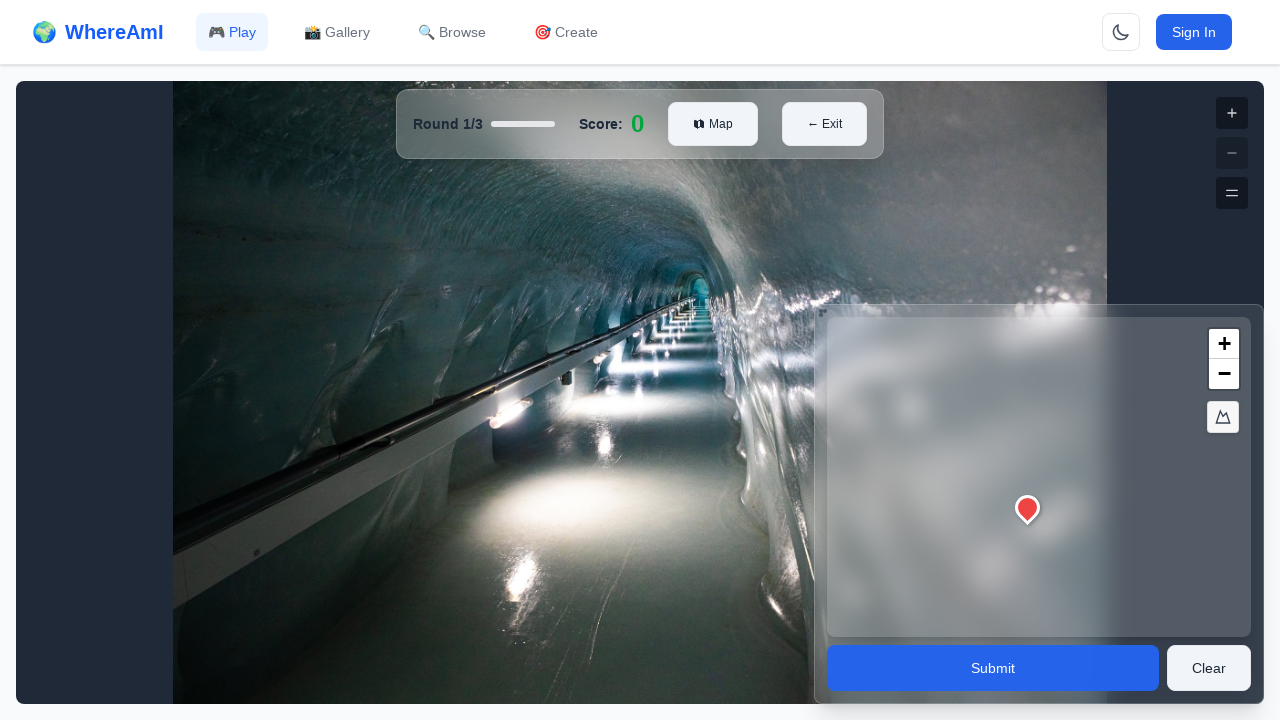

Waited for guess to register
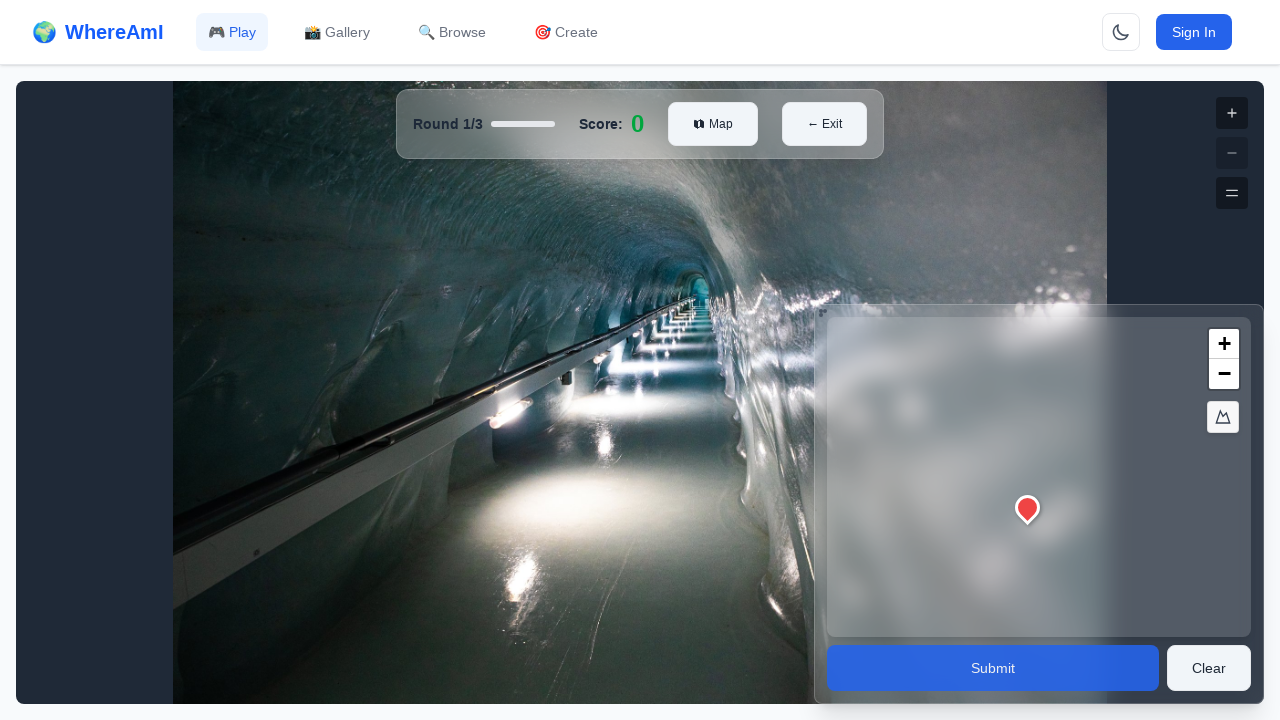

Located Submit Guess button
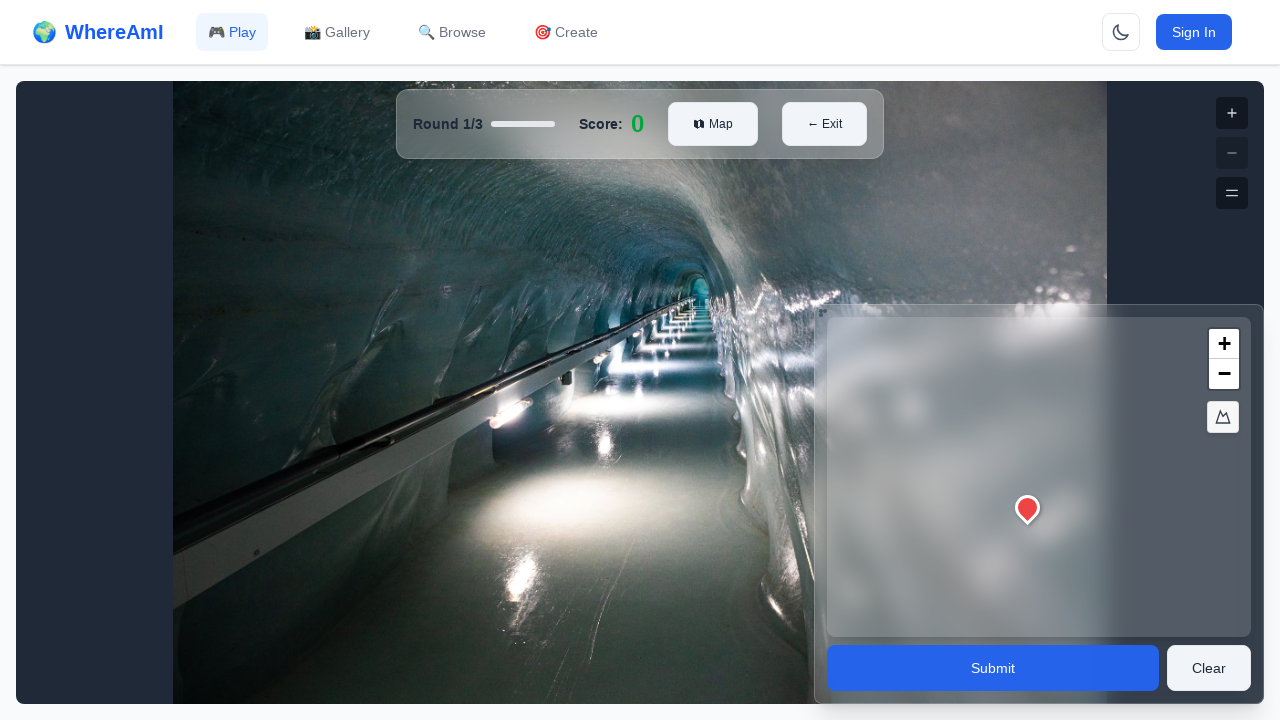

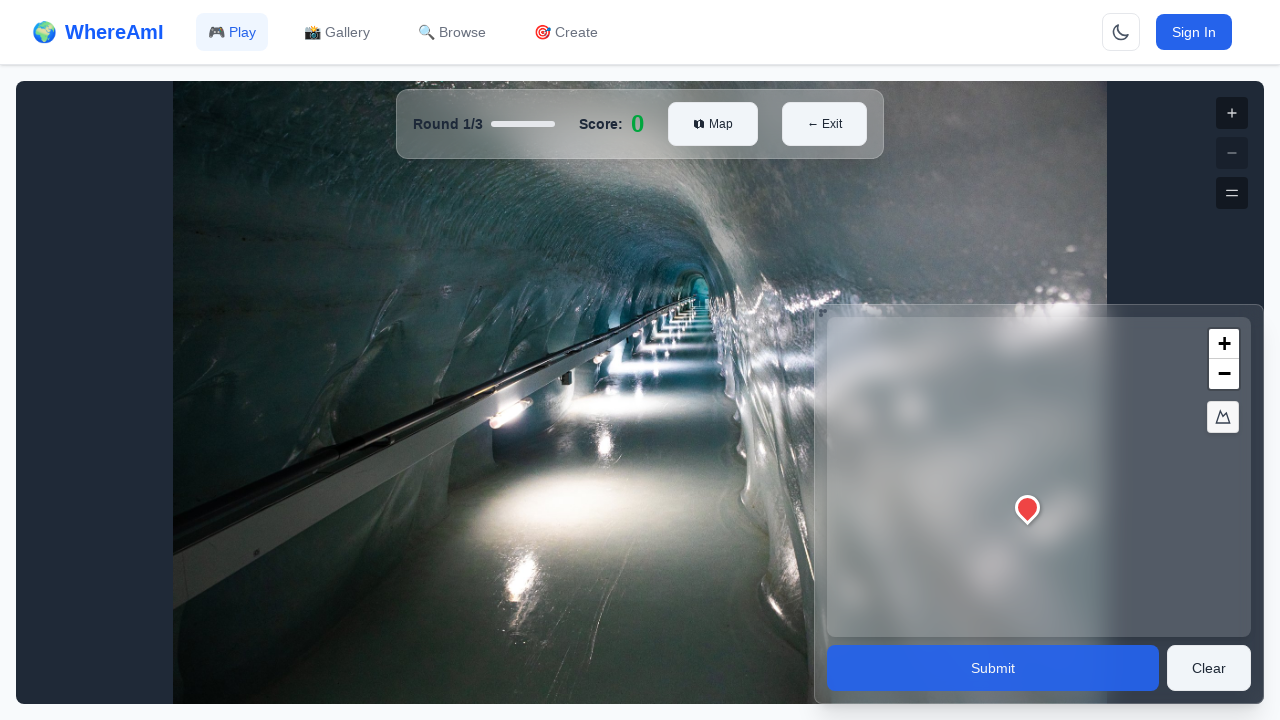